Clicks the prompt alert button, accepts without entering text, and verifies no result is displayed

Starting URL: https://demoqa.com/alerts

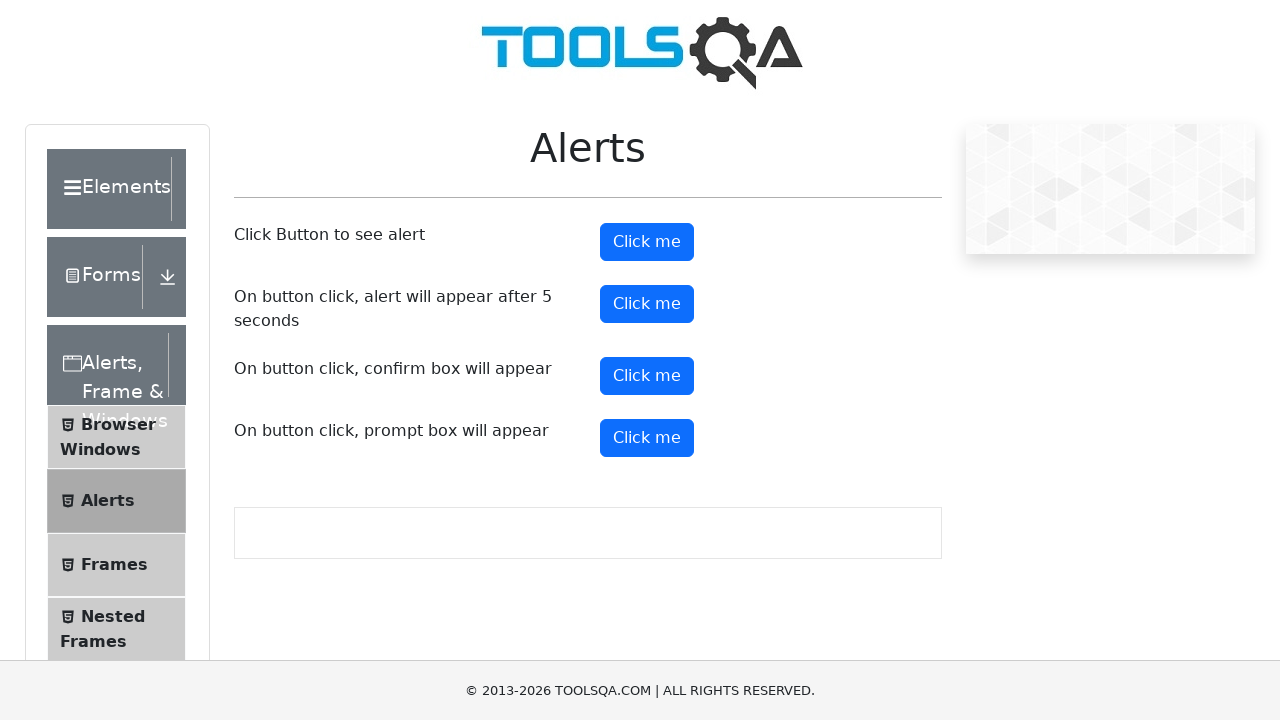

Set up dialog handler to accept prompt without entering text
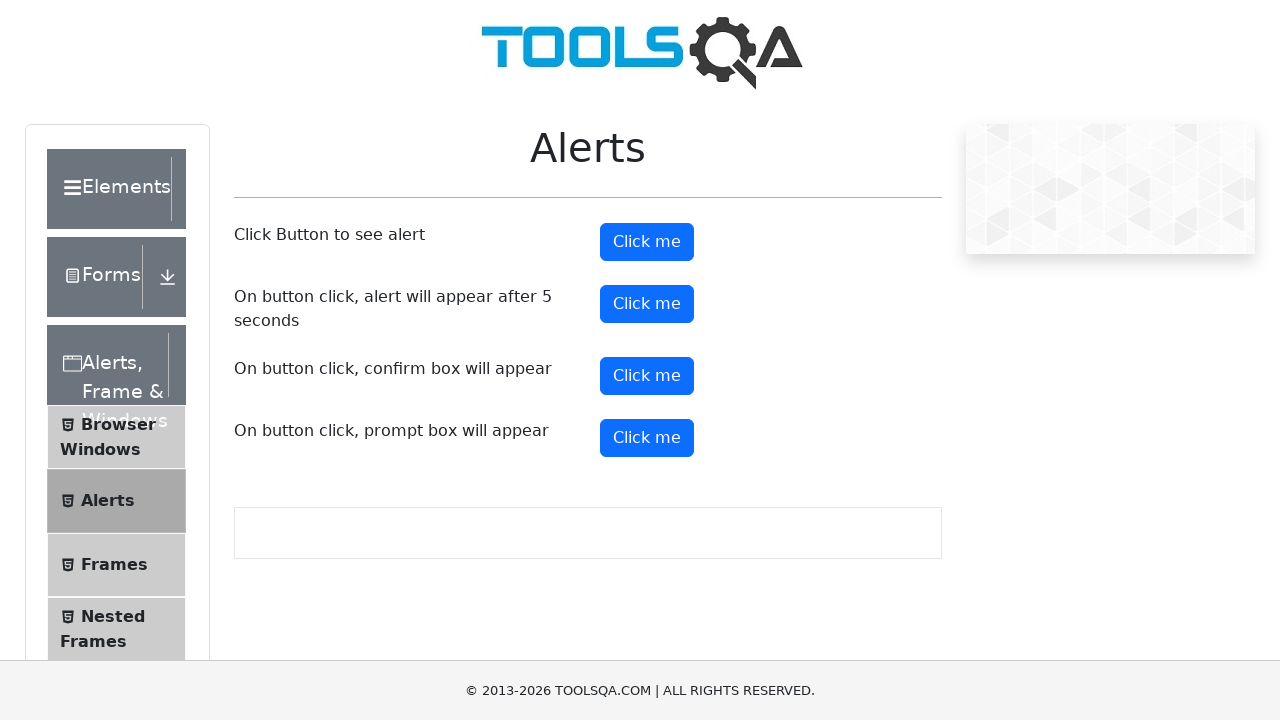

Clicked the prompt alert button at (647, 438) on #promtButton
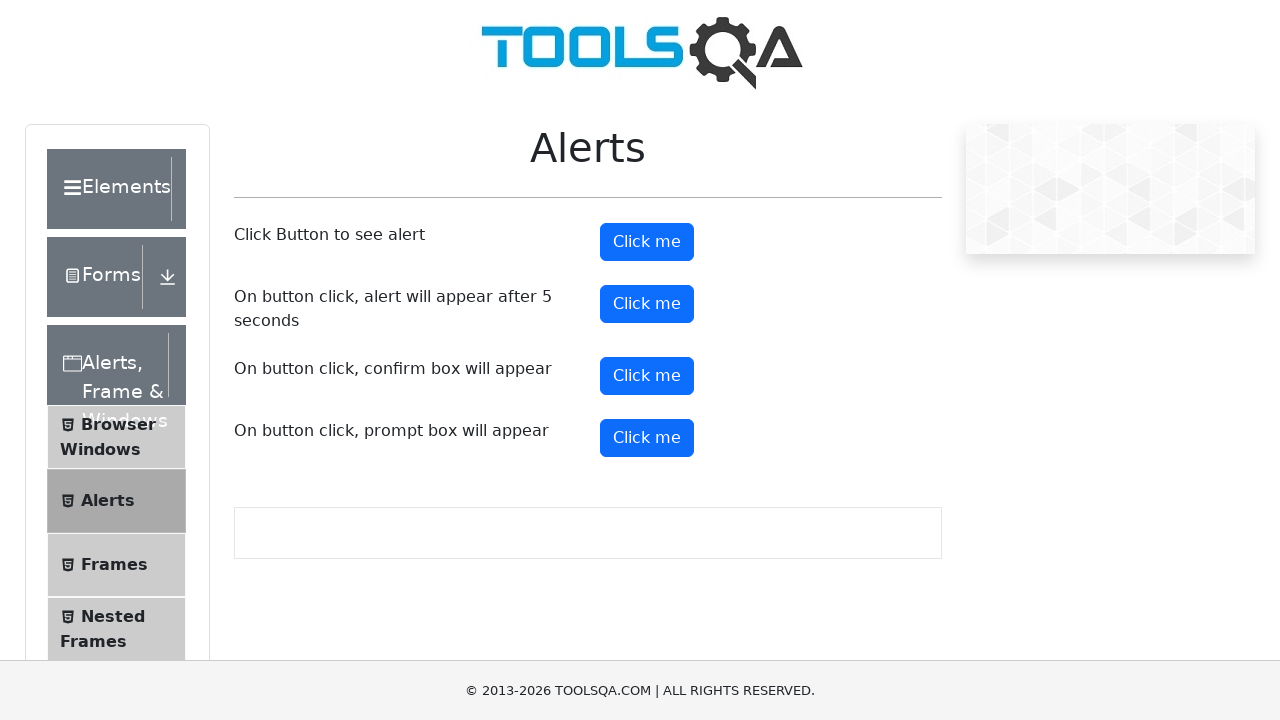

Waited 500ms for any result to appear
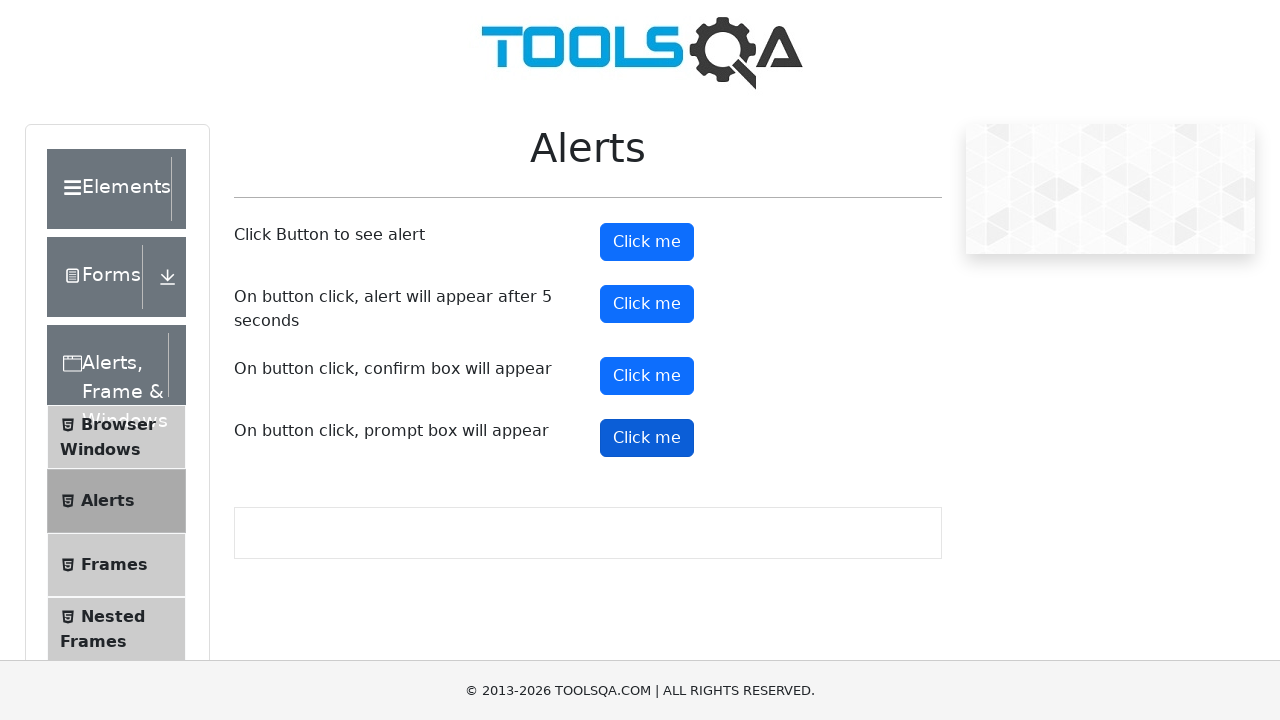

Verified that prompt result is not displayed
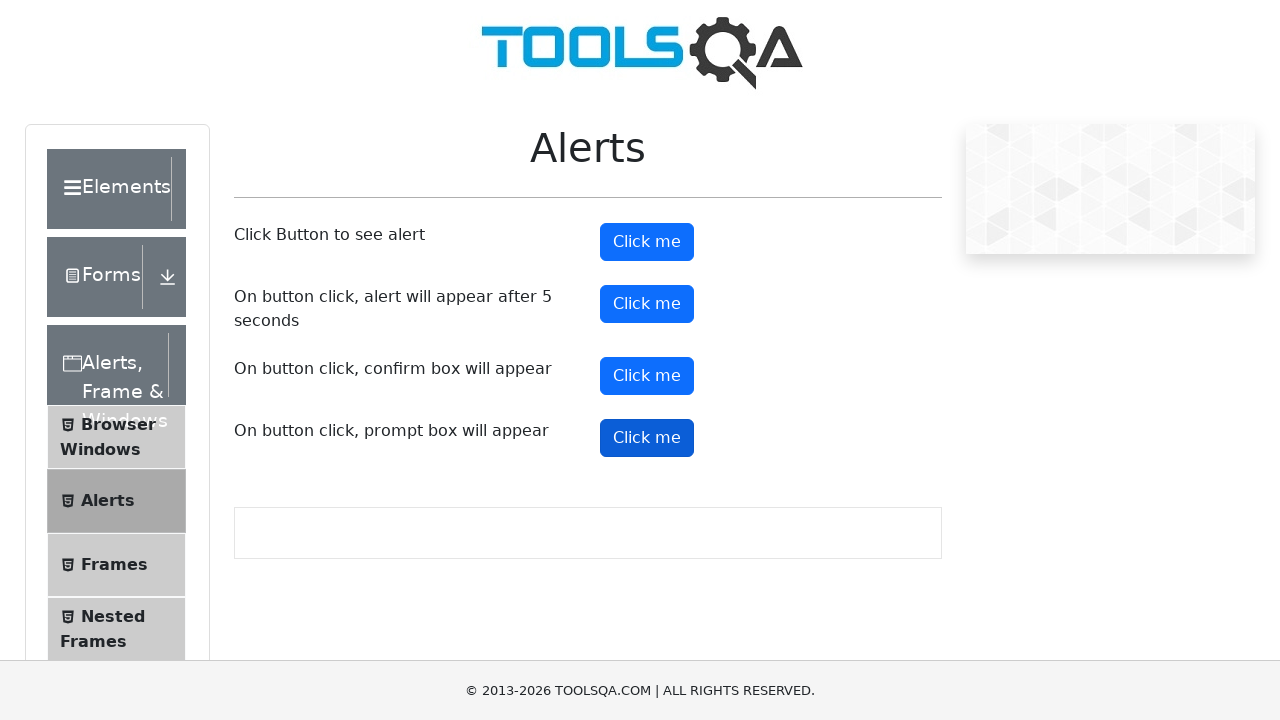

Assertion passed: no result is displayed after accepting prompt without text
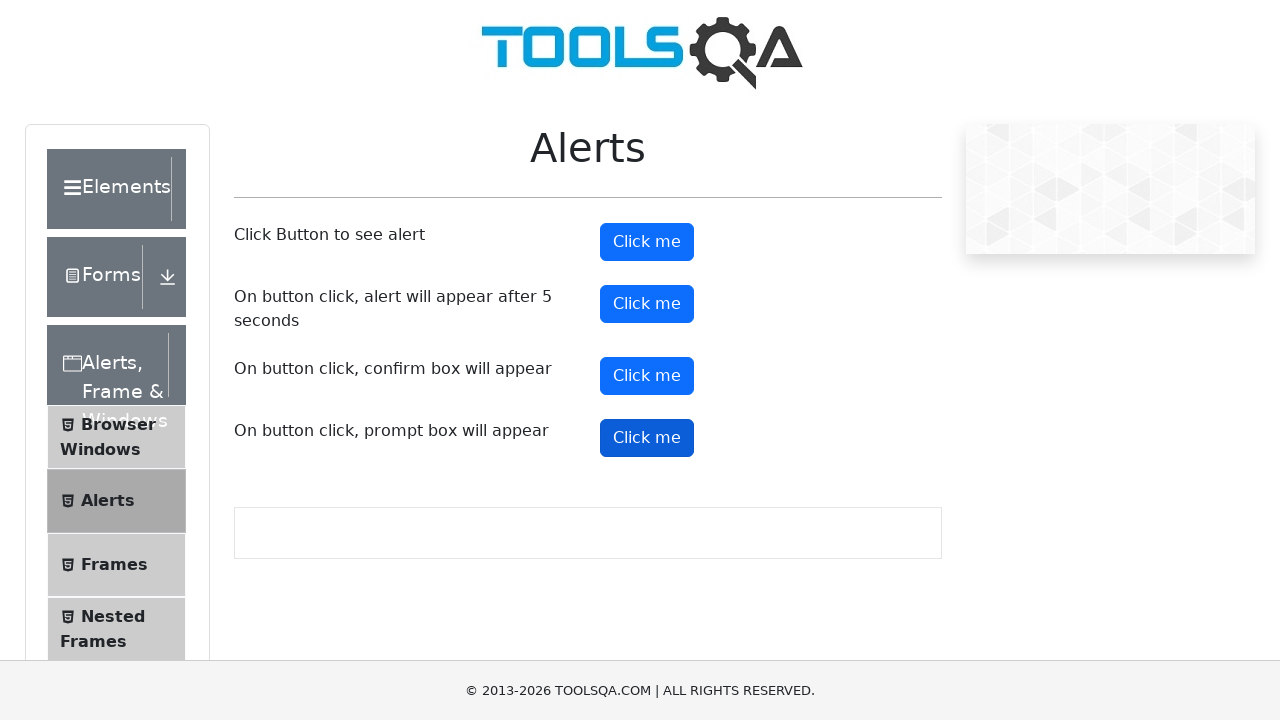

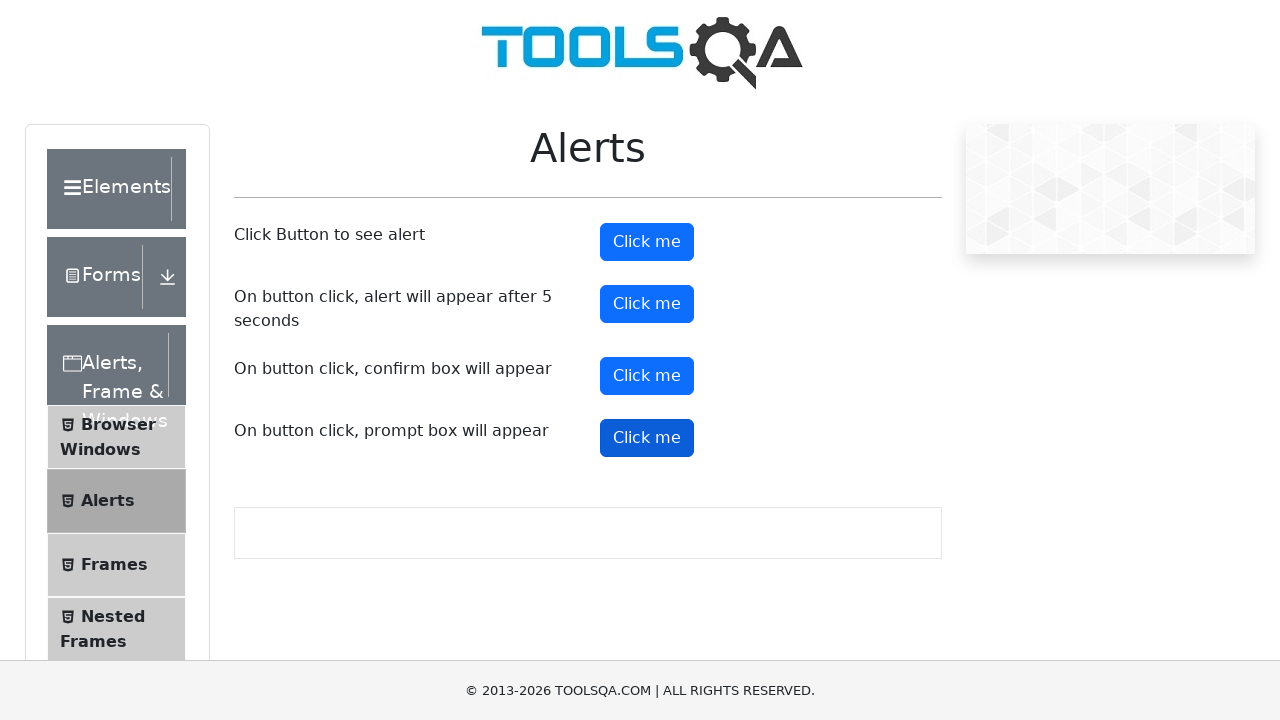